Tests e-commerce shopping flow by adding specific vegetables (Cucumber, Brocolli, Beetroot) to cart, proceeding to checkout, and applying a promo code to verify the discount functionality.

Starting URL: https://rahulshettyacademy.com/seleniumPractise/

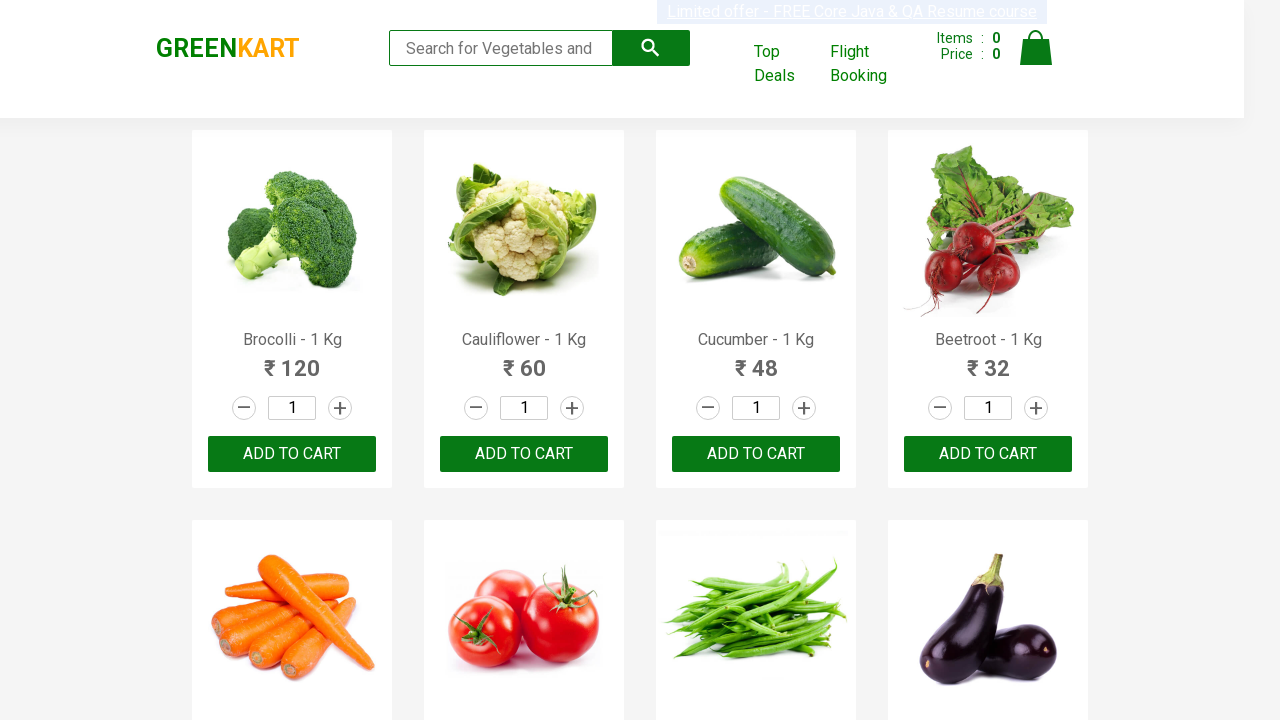

Waited for product names to load on page
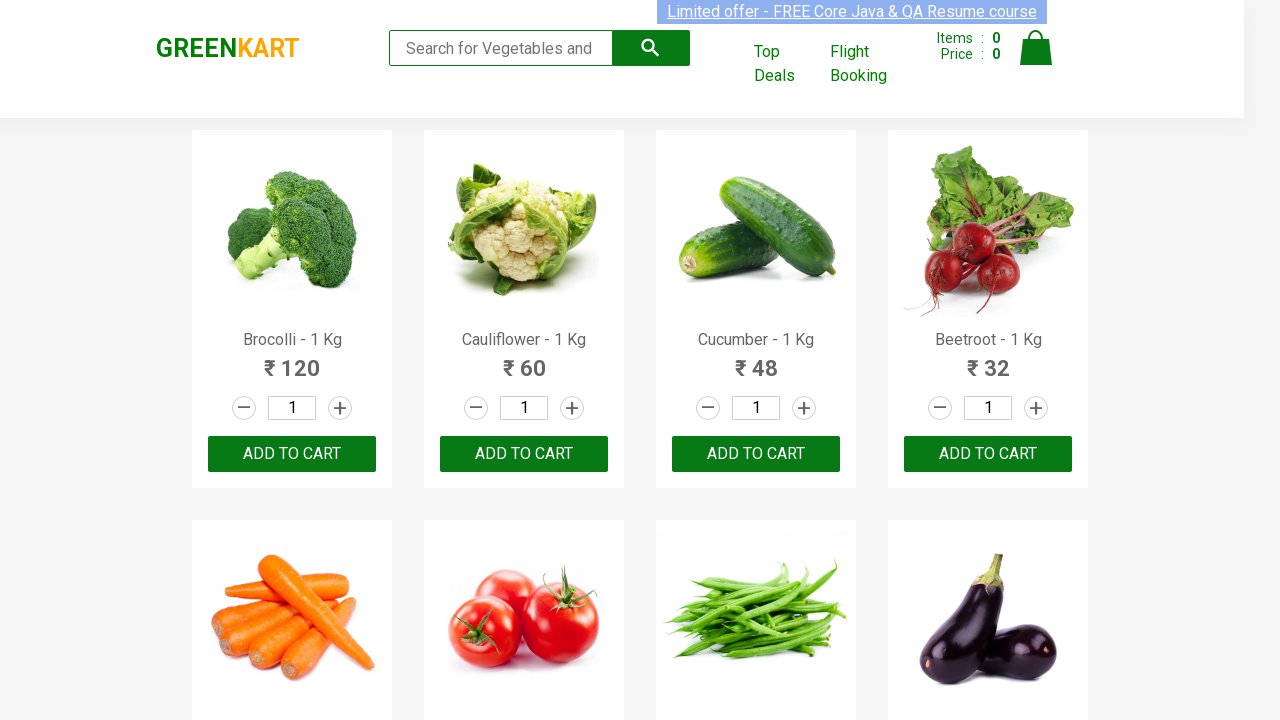

Added Brocolli to cart at (292, 454) on xpath=//div[@class='product-action']/button >> nth=0
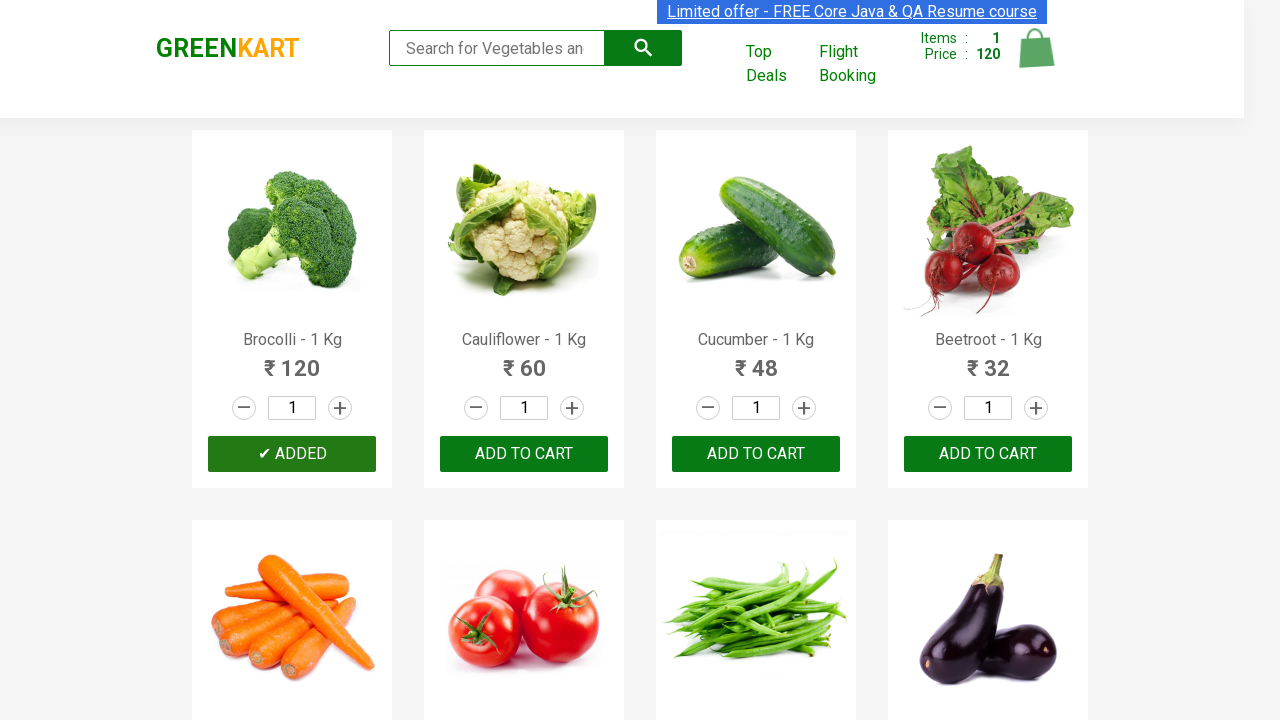

Added Cucumber to cart at (756, 454) on xpath=//div[@class='product-action']/button >> nth=2
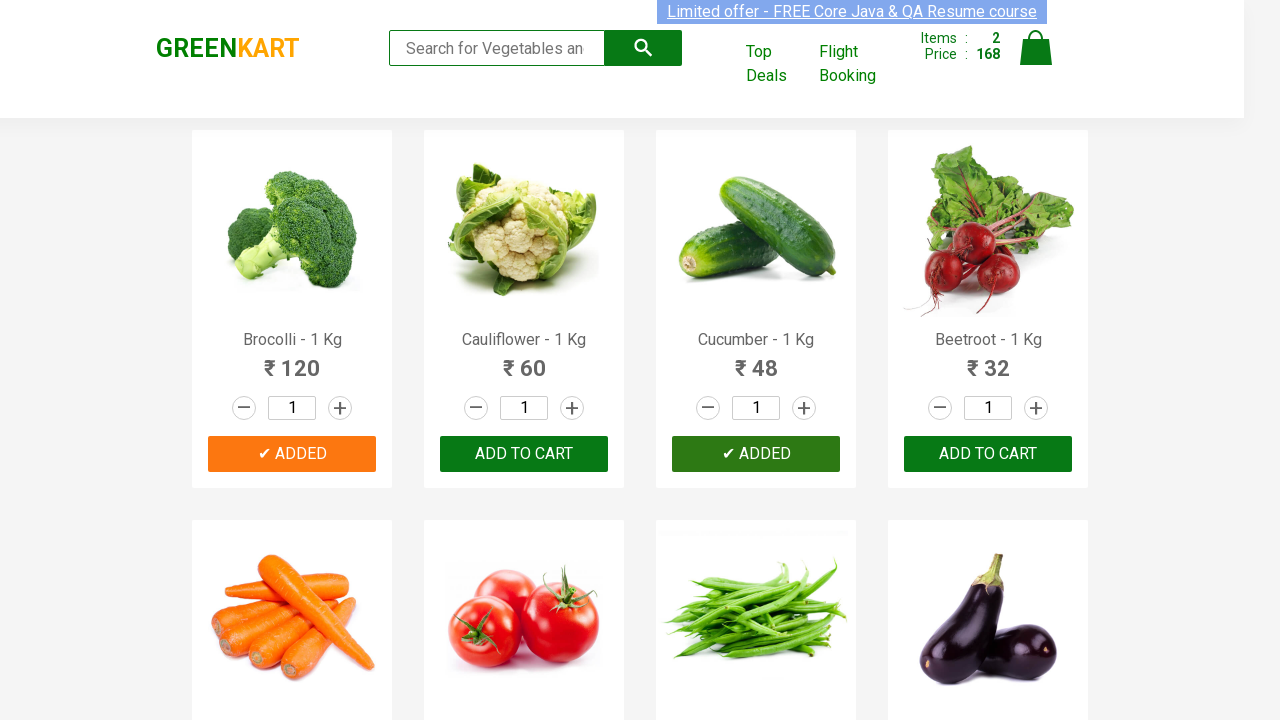

Added Beetroot to cart at (988, 454) on xpath=//div[@class='product-action']/button >> nth=3
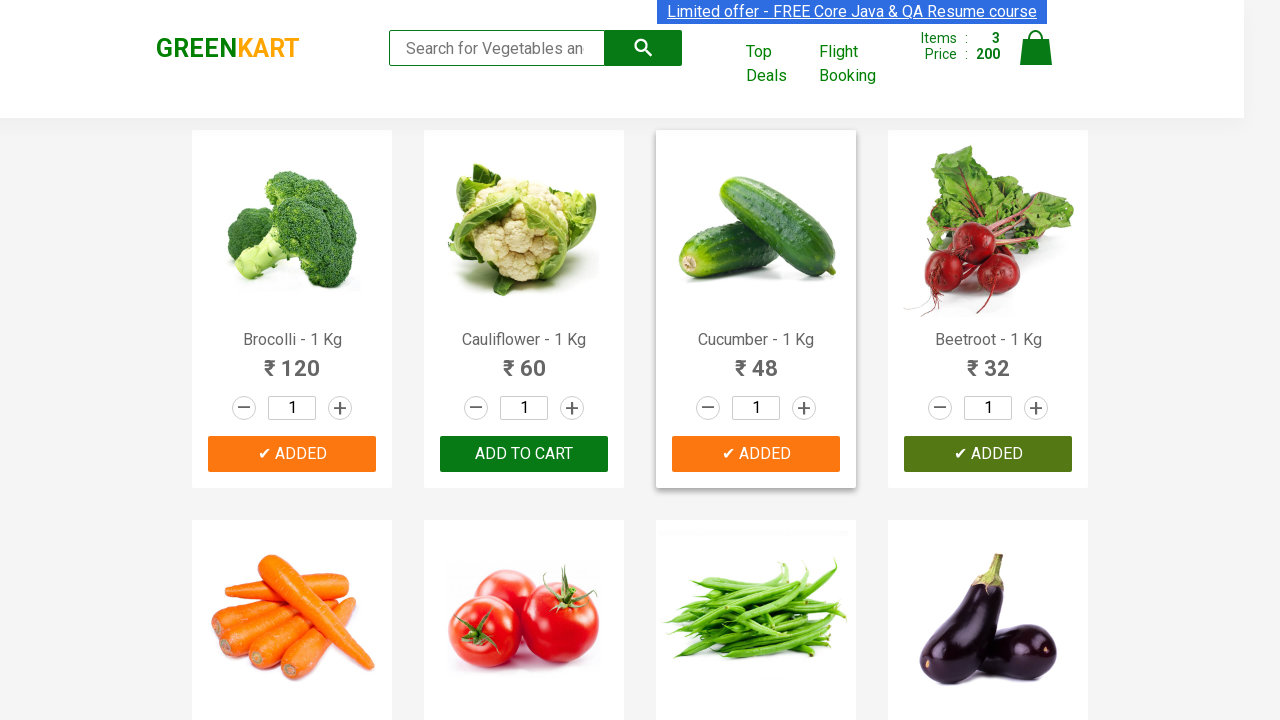

Clicked cart icon to view shopping cart at (1036, 48) on img[alt='Cart']
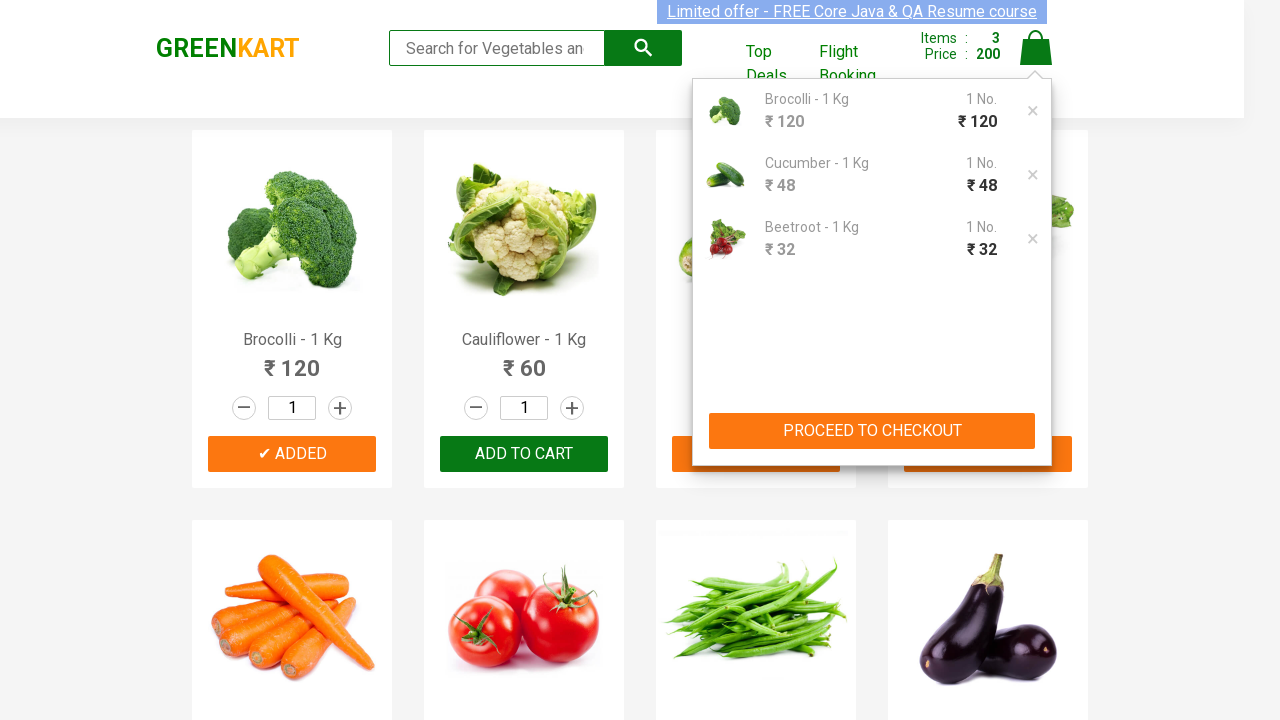

Clicked PROCEED TO CHECKOUT button at (872, 431) on xpath=//button[contains(text(),'PROCEED TO CHECKOUT')]
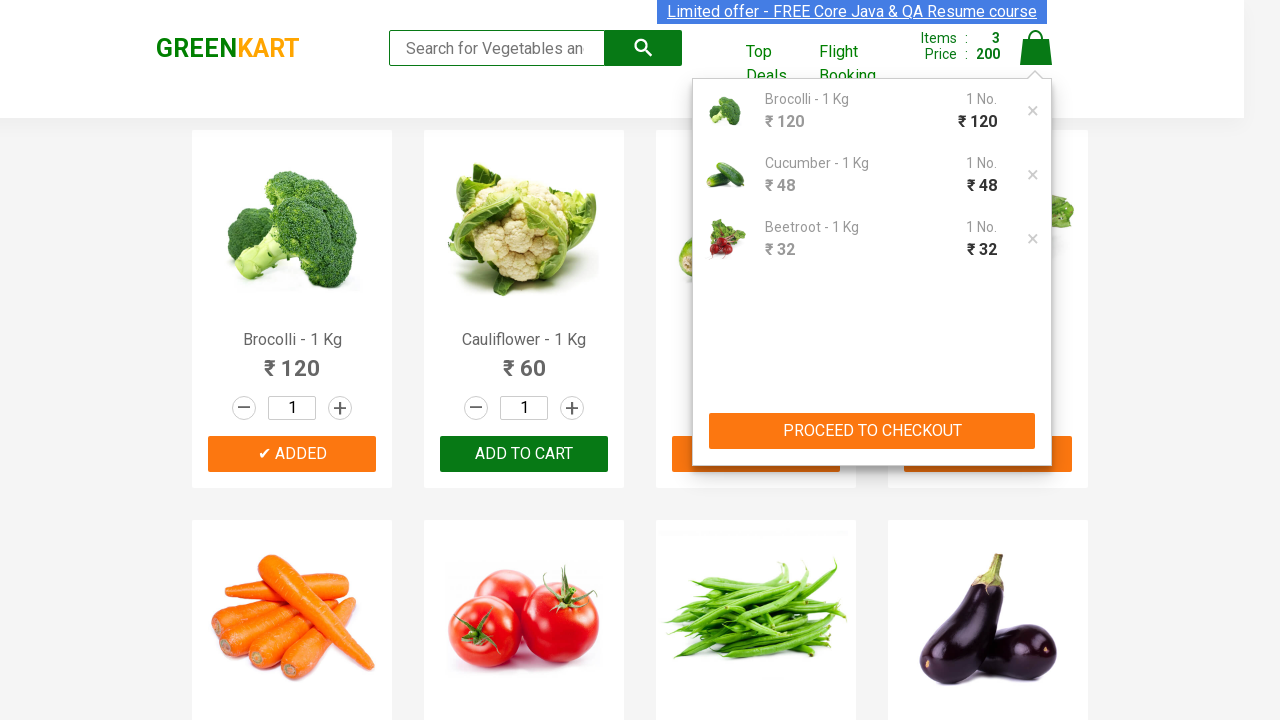

Promo code input field loaded on checkout page
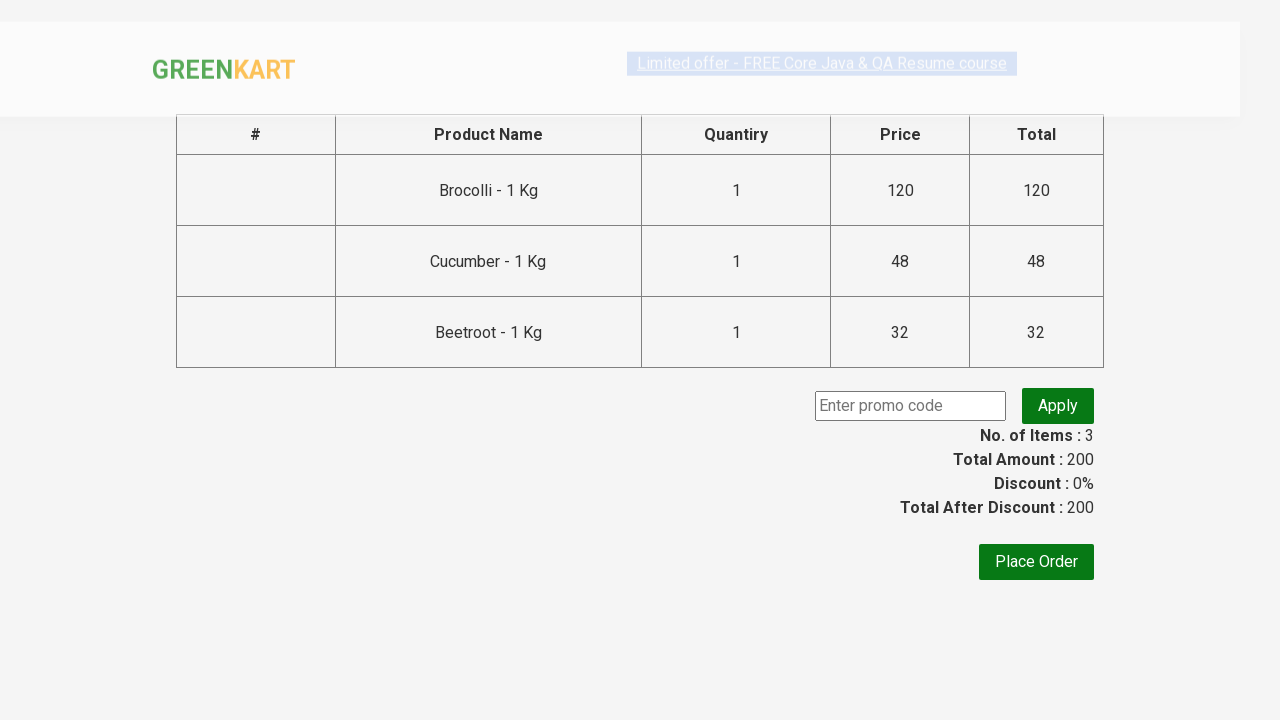

Entered promo code 'rahulshettyacademy' on input.promoCode
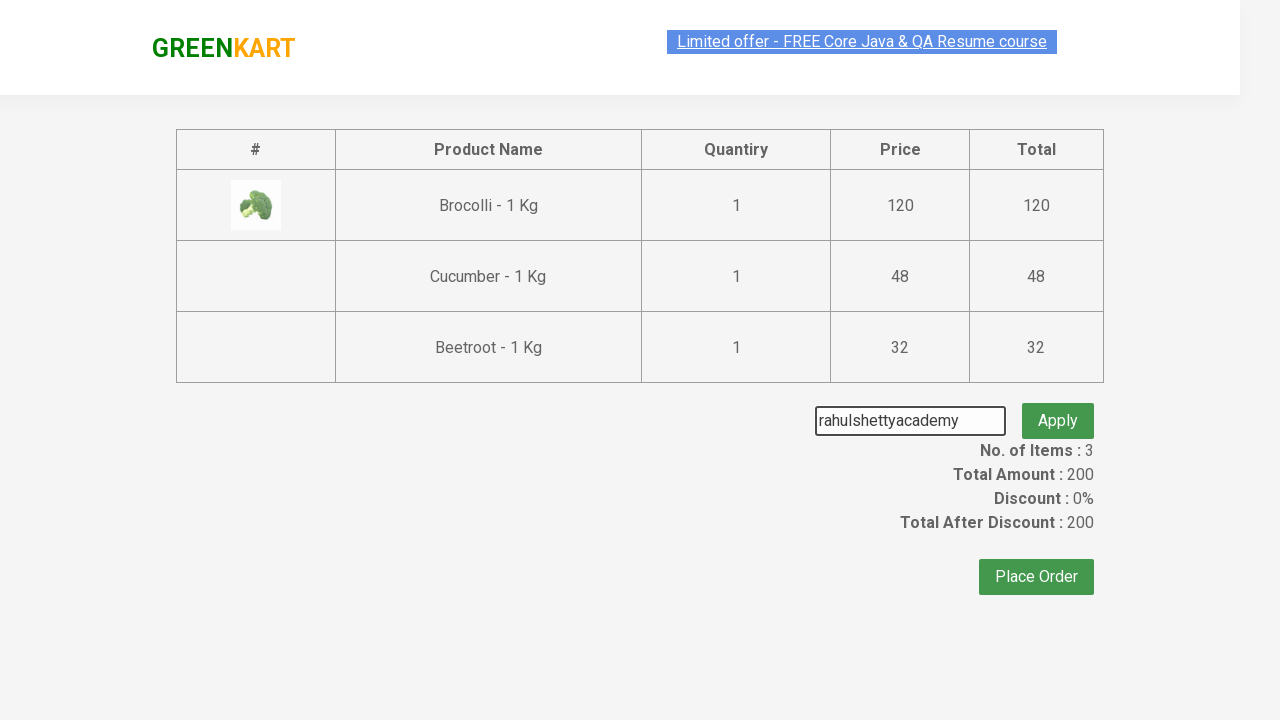

Clicked Apply button to apply promo code at (1058, 406) on button.promoBtn
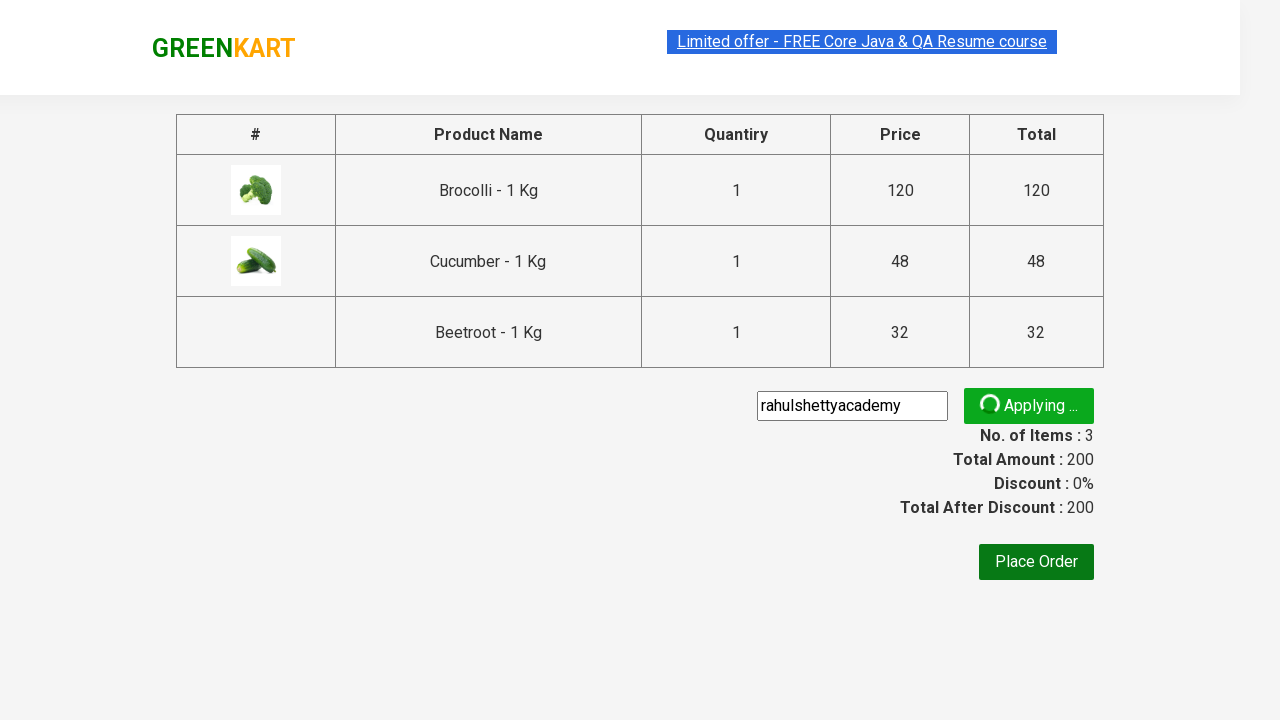

Promo code successfully applied and discount information displayed
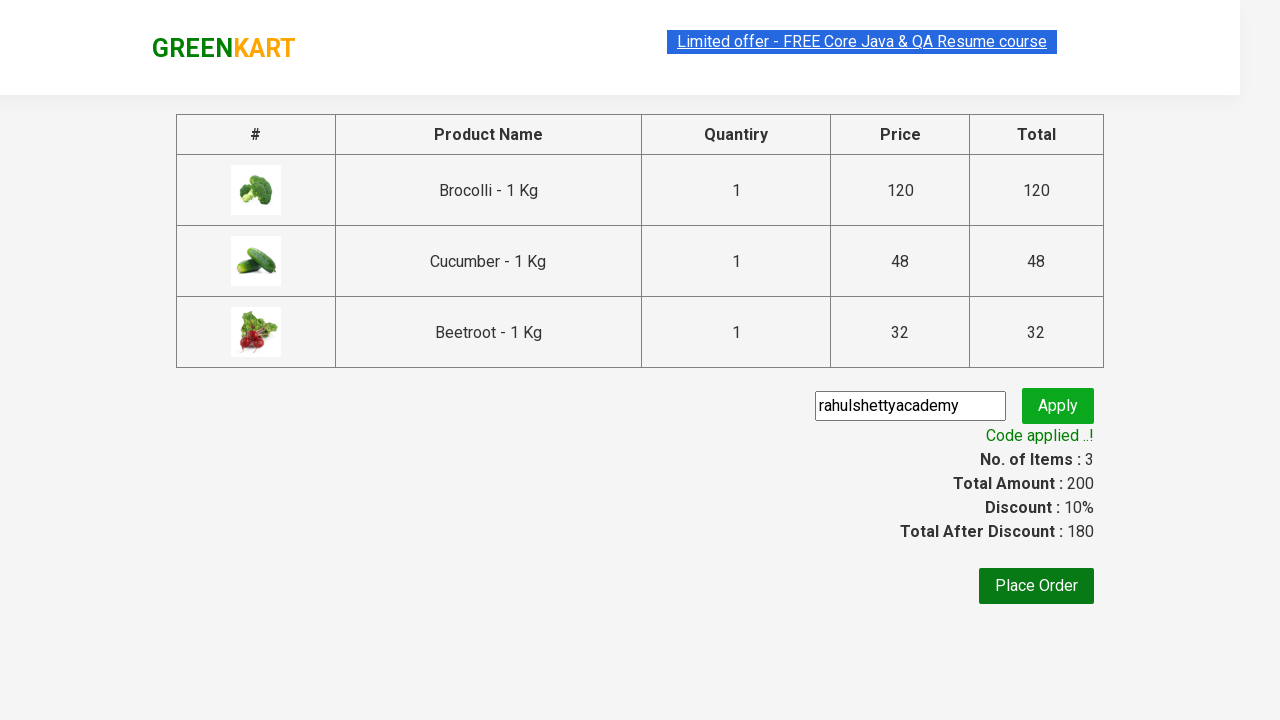

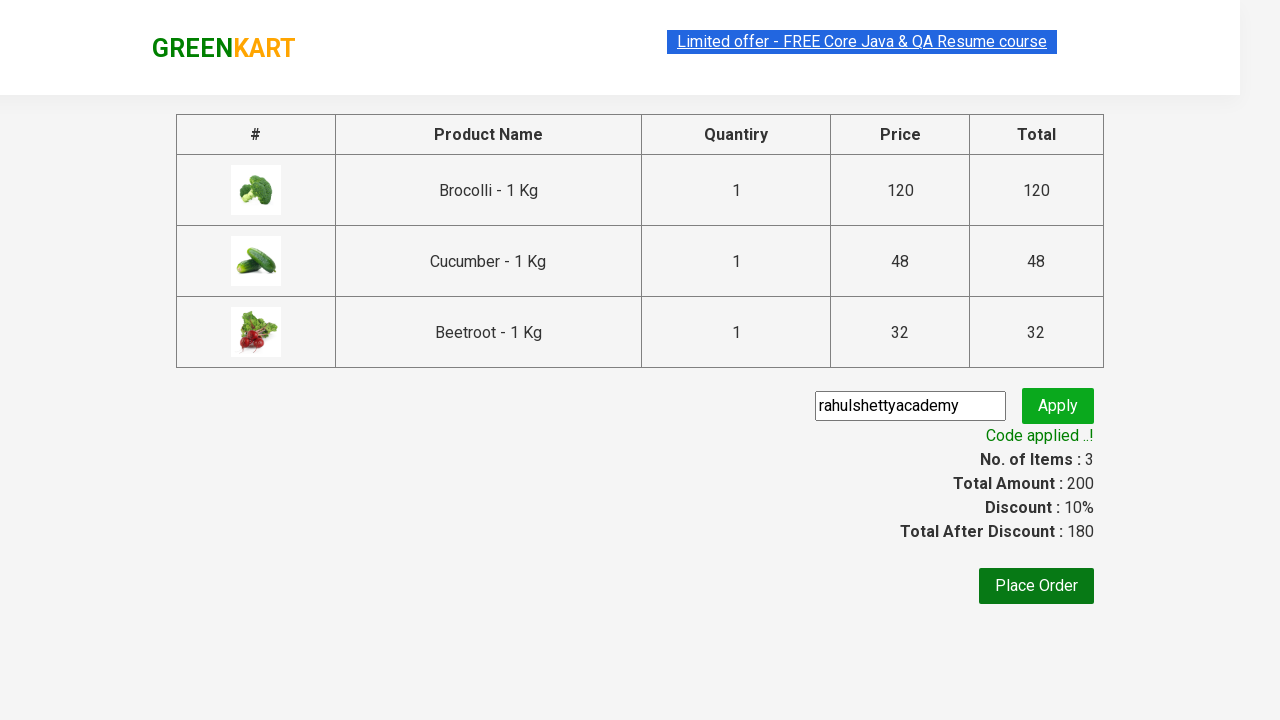